Tests a registration form by filling in all required fields with random data and verifying successful registration message

Starting URL: http://suninjuly.github.io/registration1.html

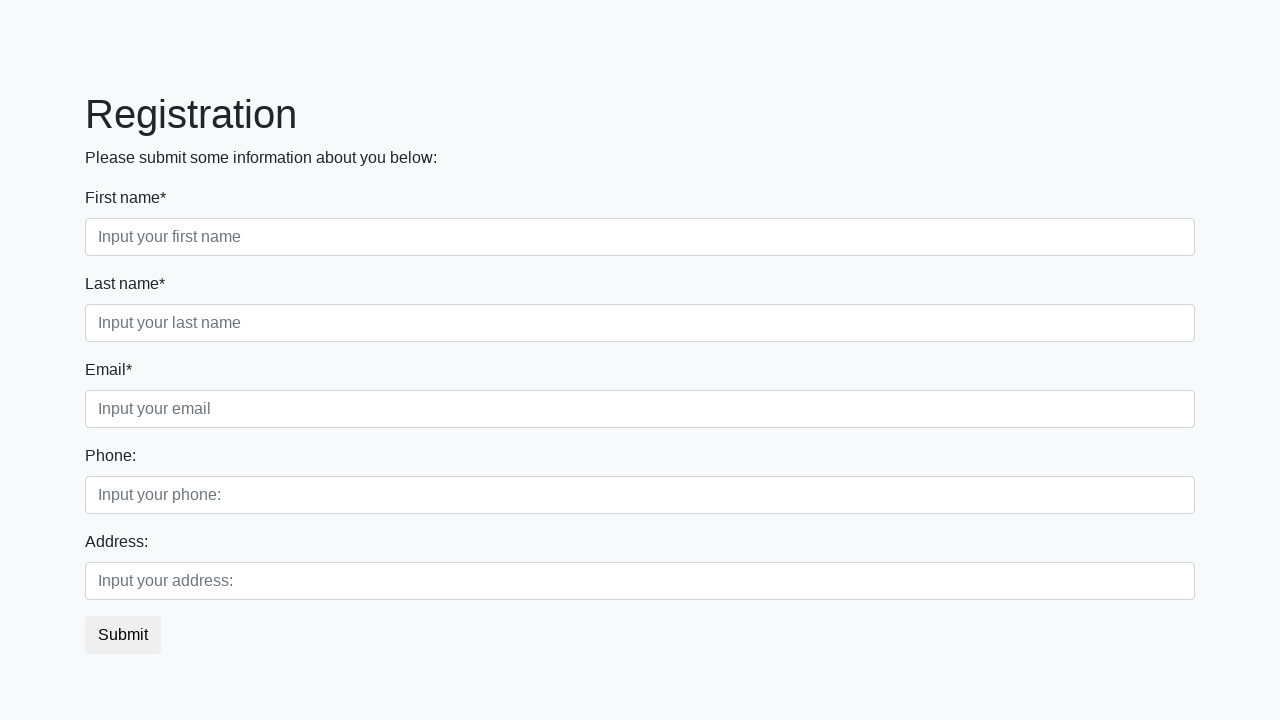

Filled first name field with 'john5x' on input[placeholder='Input your first name']
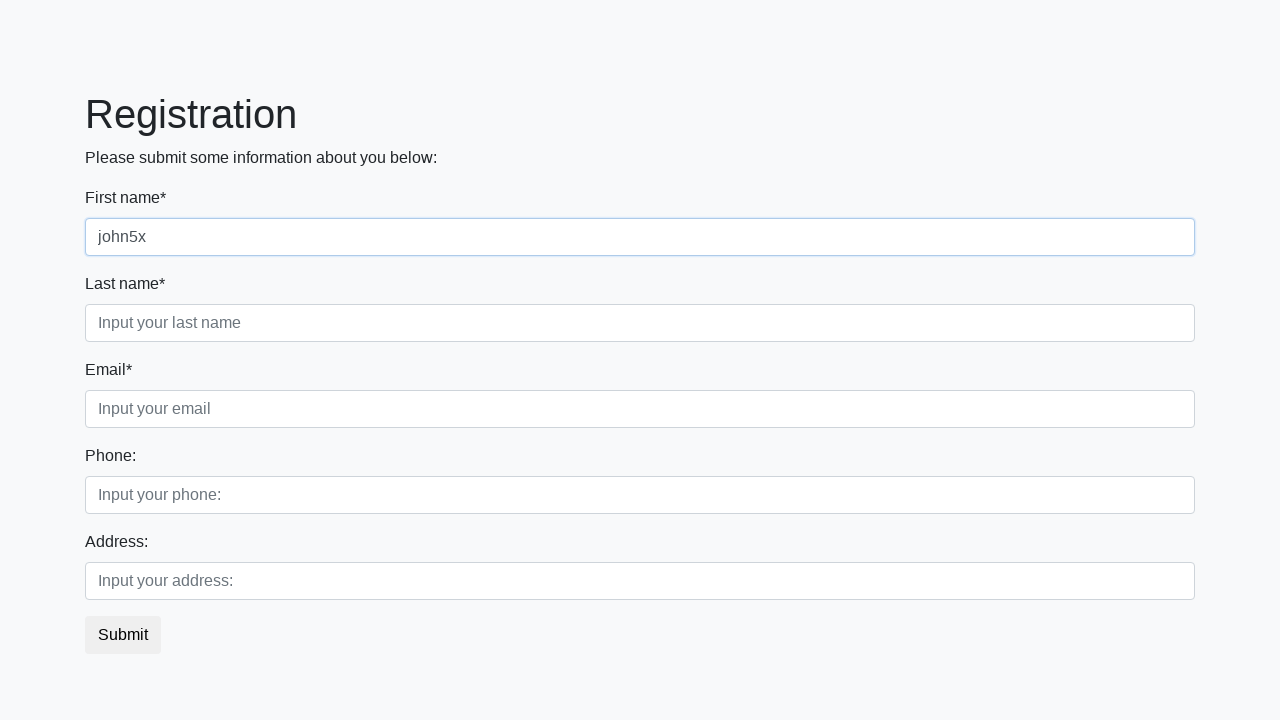

Filled last name field with 'smith9z' on input[placeholder='Input your last name']
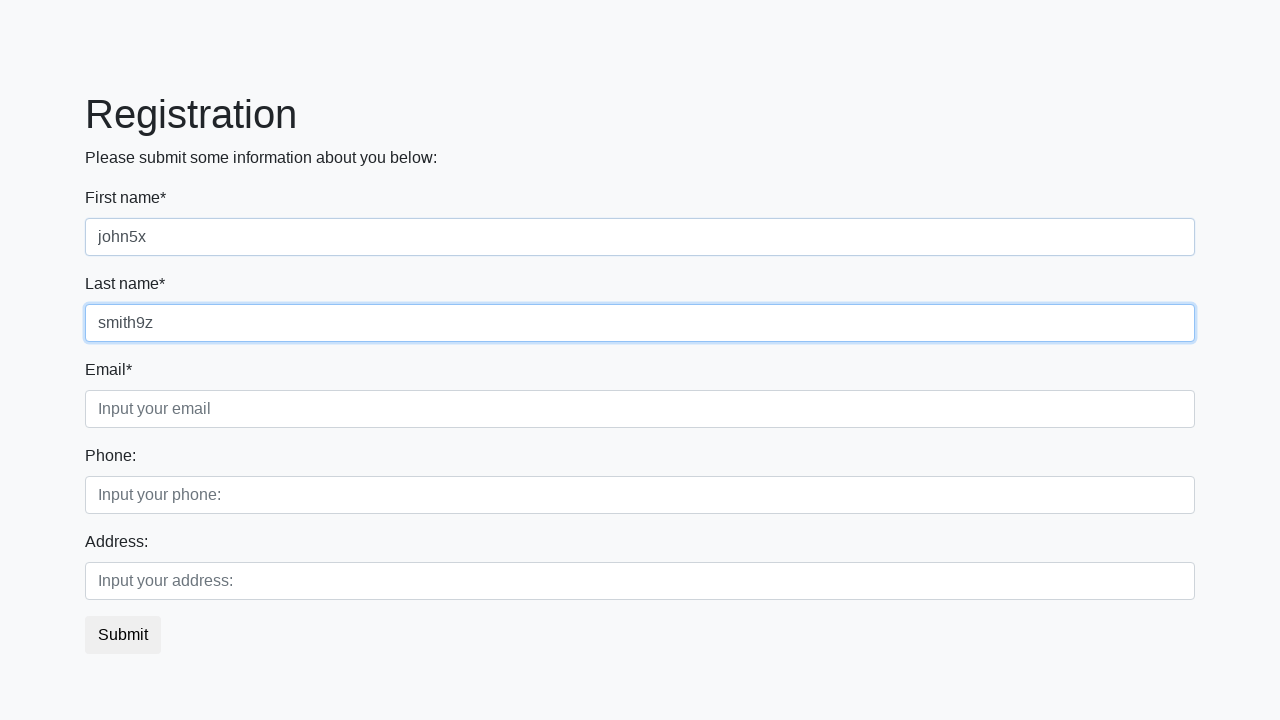

Filled email field with 'test3k@example.com' on input[placeholder='Input your email']
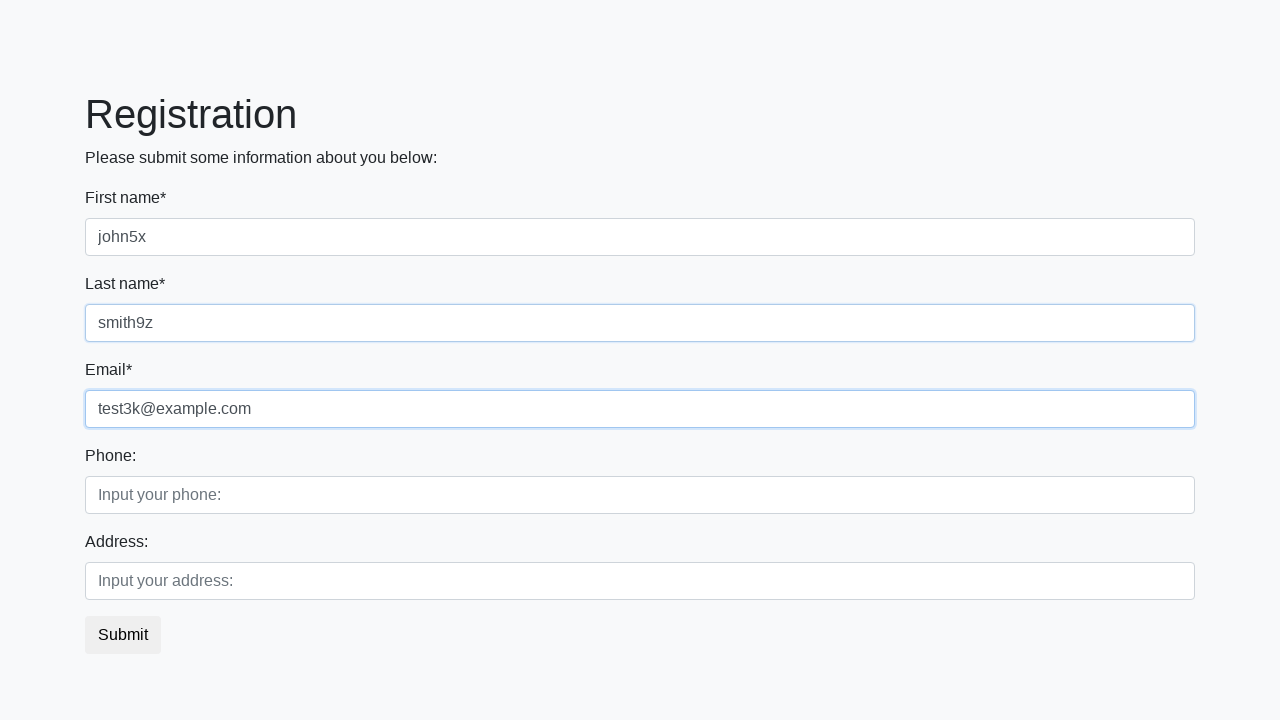

Filled phone field with '555123456' on input[placeholder='Input your phone:']
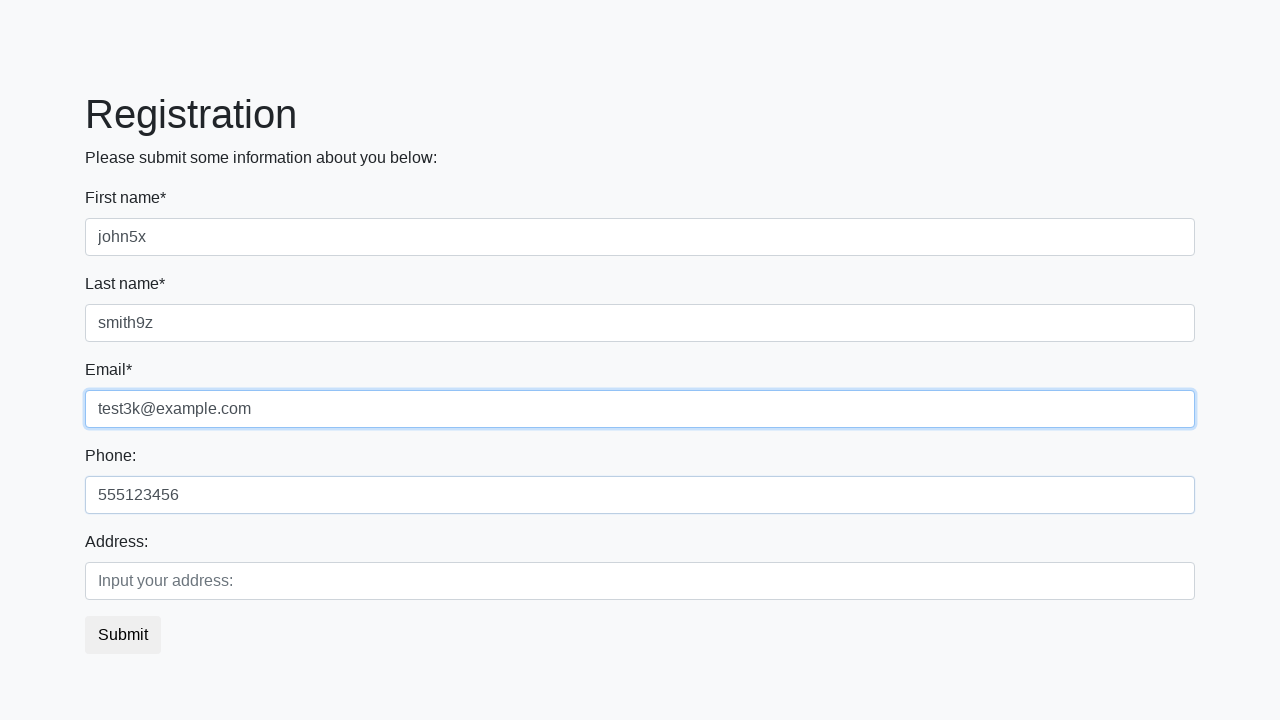

Filled address field with '123 Test Street' on input[placeholder='Input your address:']
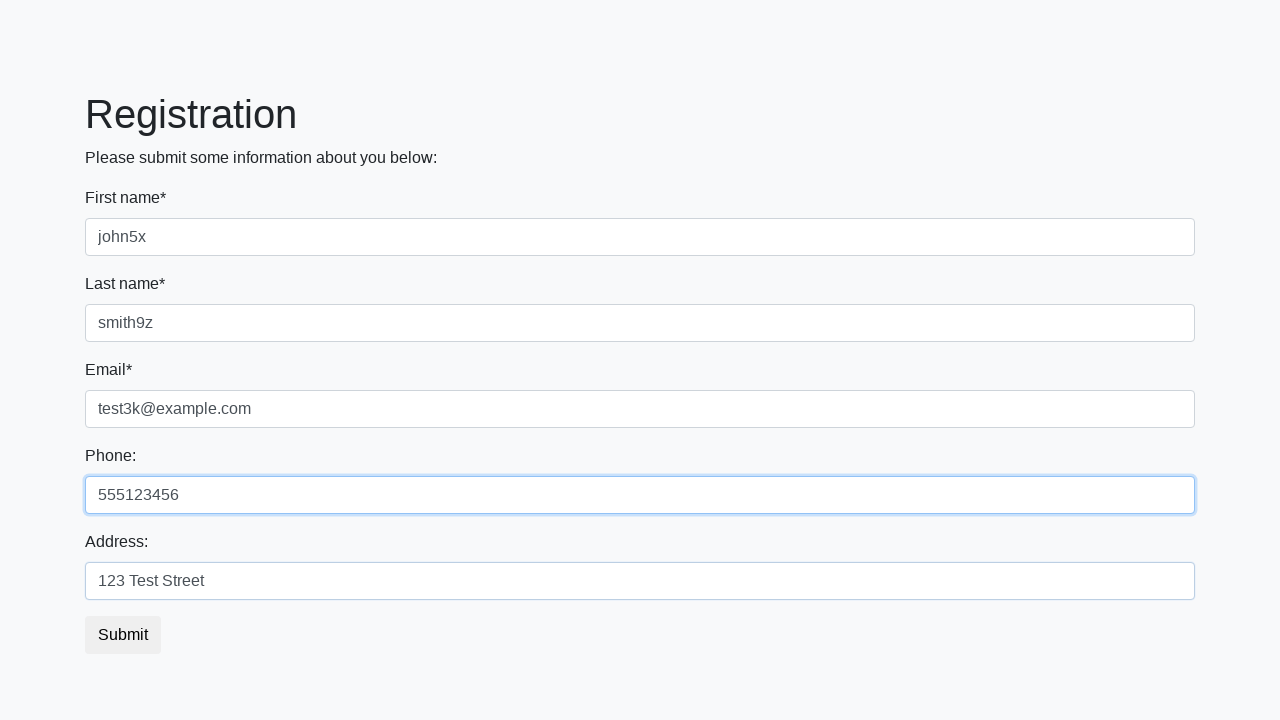

Clicked submit button to register at (123, 635) on button.btn-default
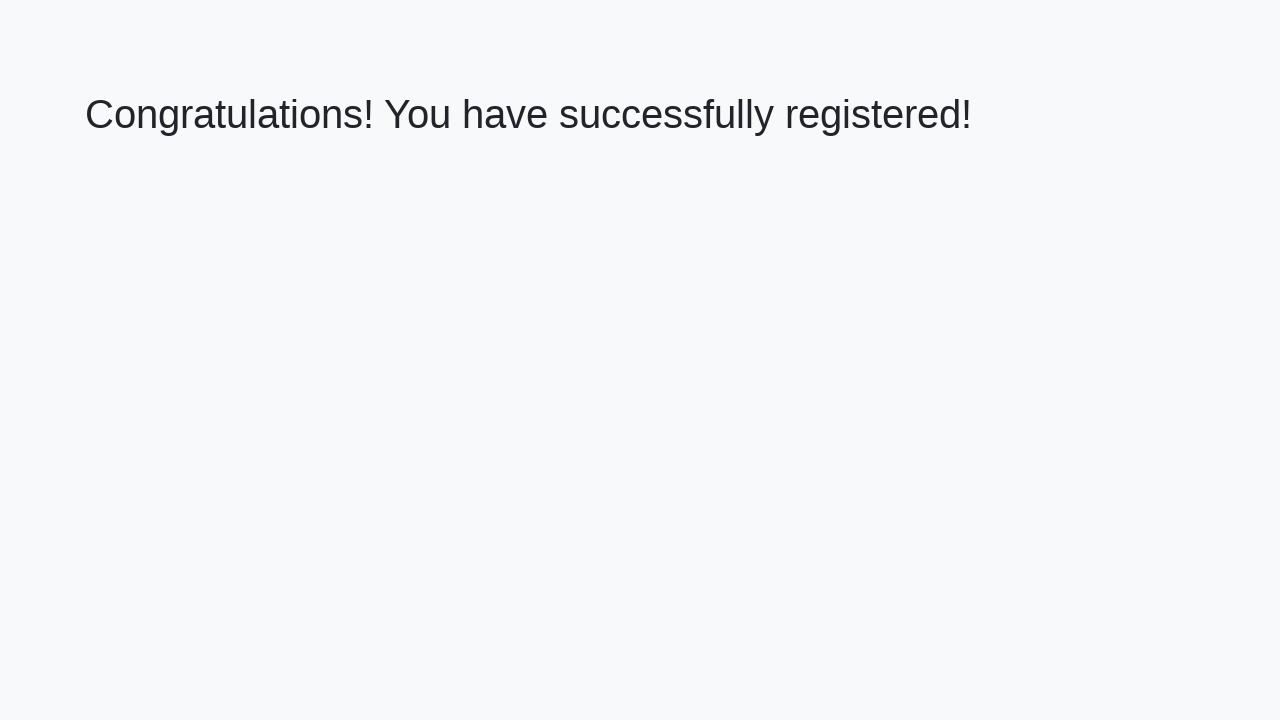

Success message heading loaded
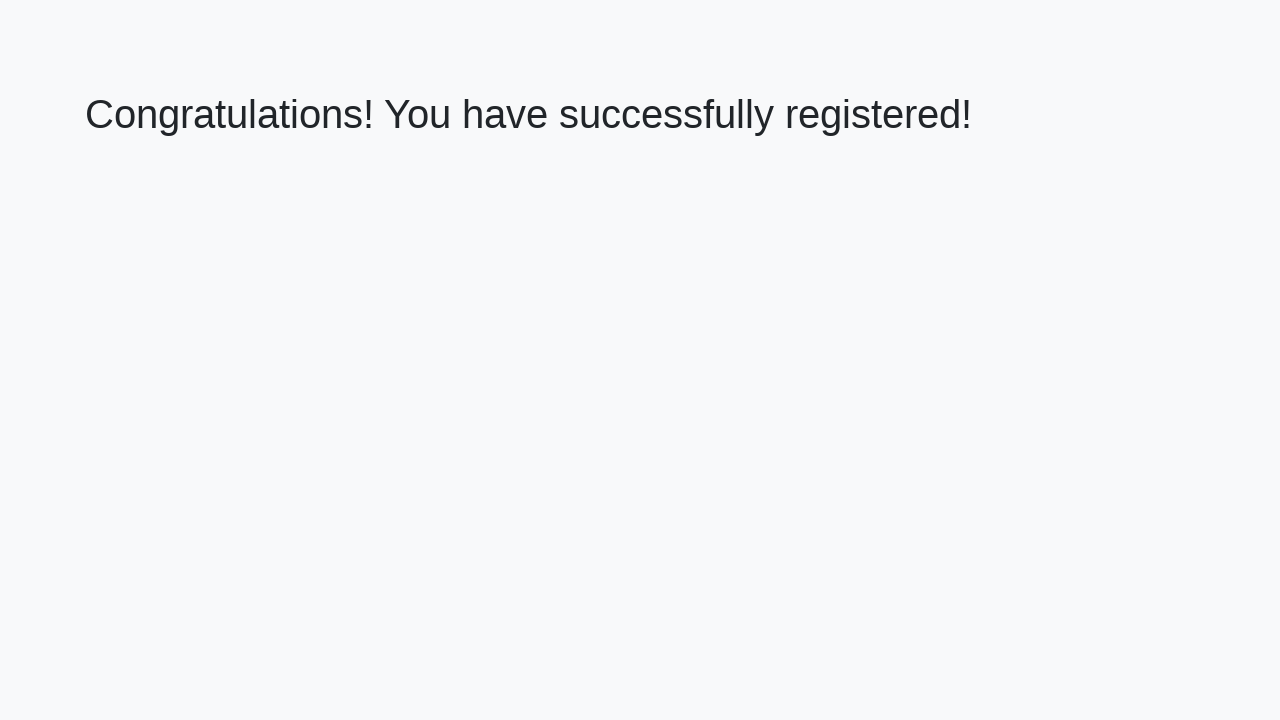

Retrieved success message text
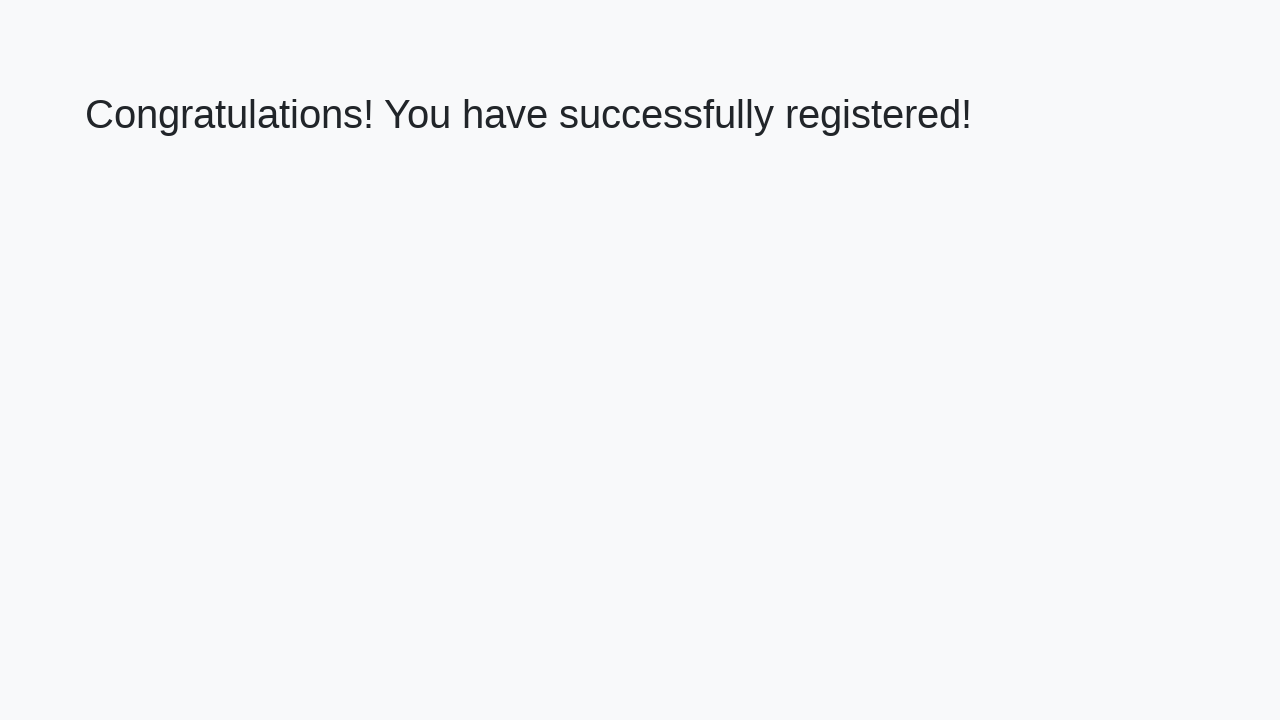

Verified successful registration message
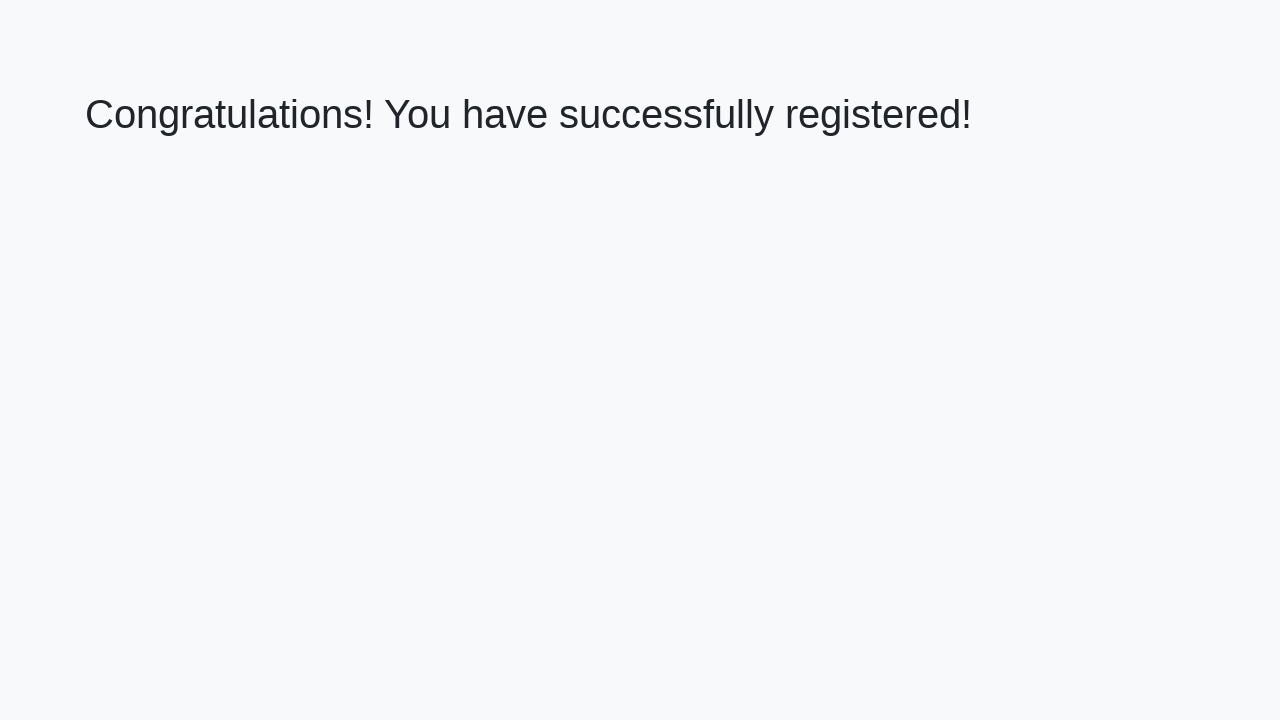

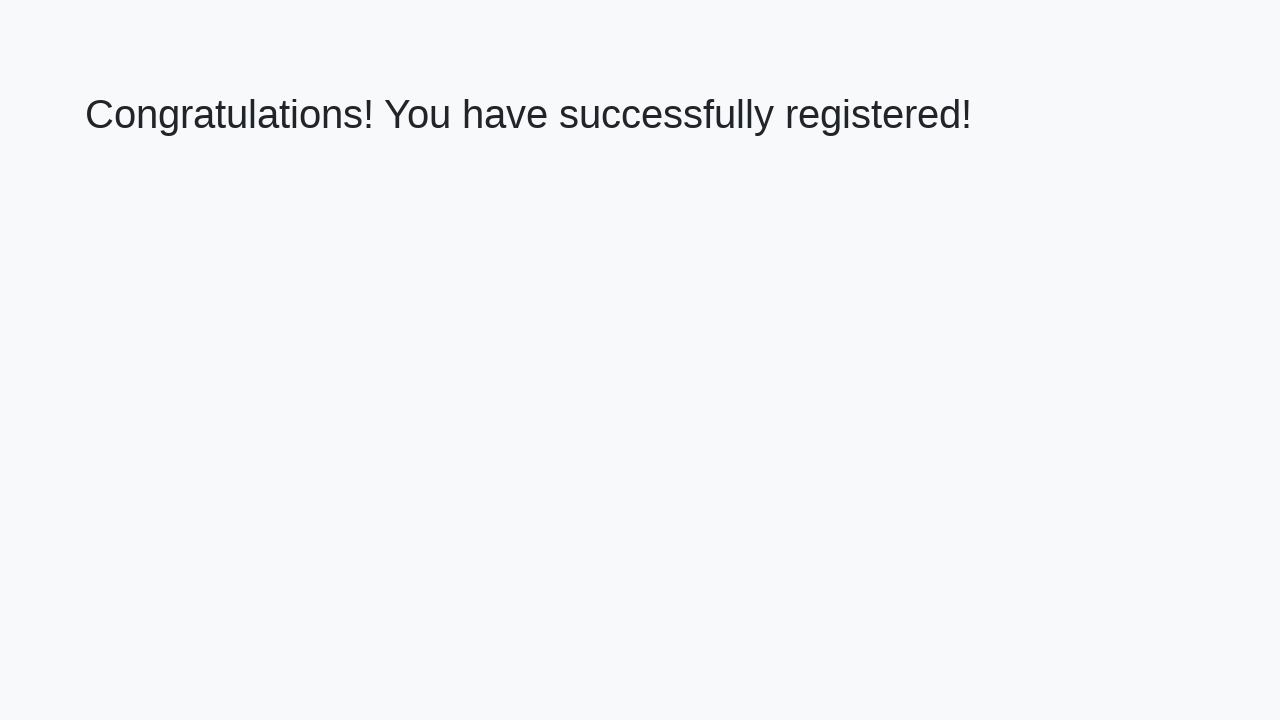